Navigates to the Selenium HQ website and verifies the URL, checking if it redirects to selenium.dev

Starting URL: https://www.seleniumhq.org/

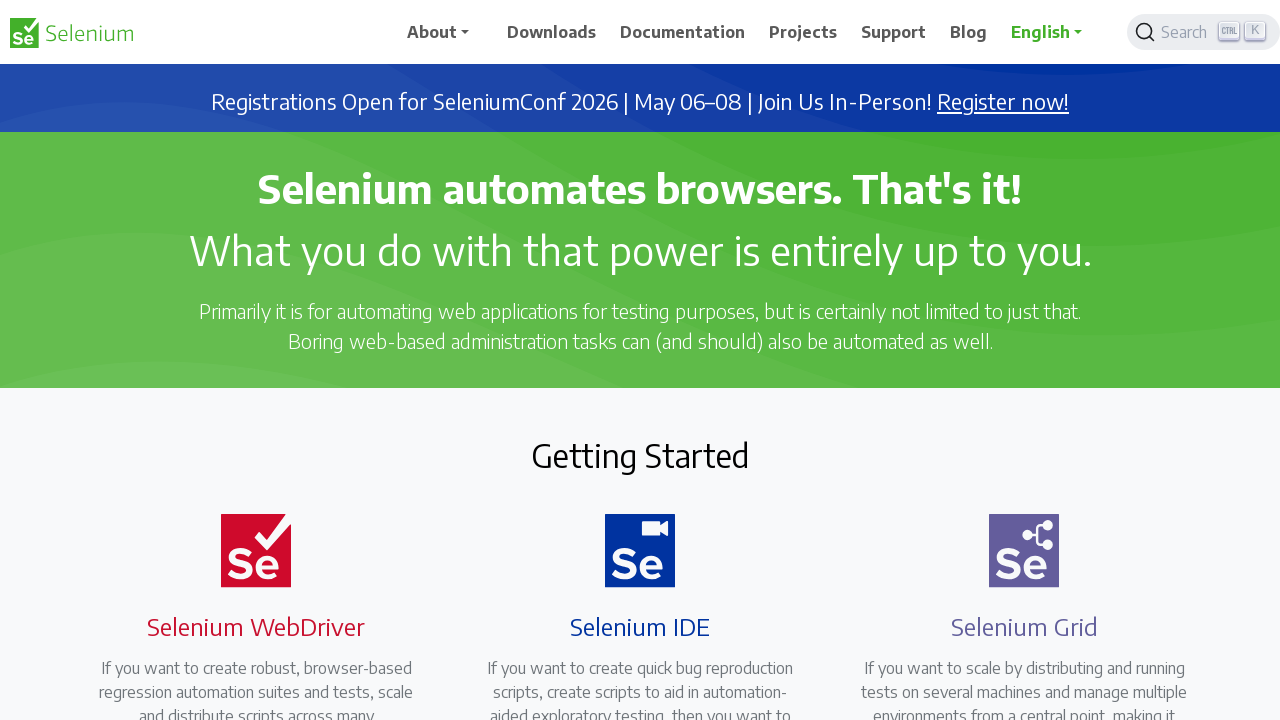

Navigated to https://www.seleniumhq.org/
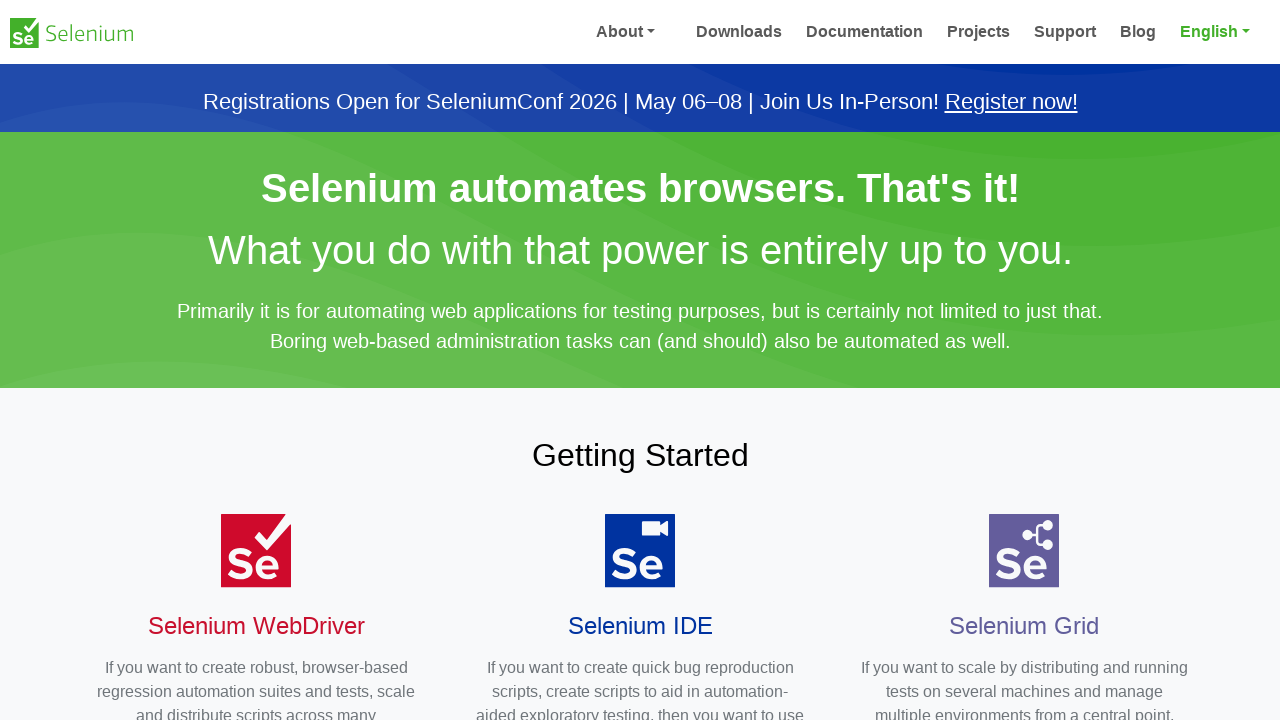

Page loaded (domcontentloaded state)
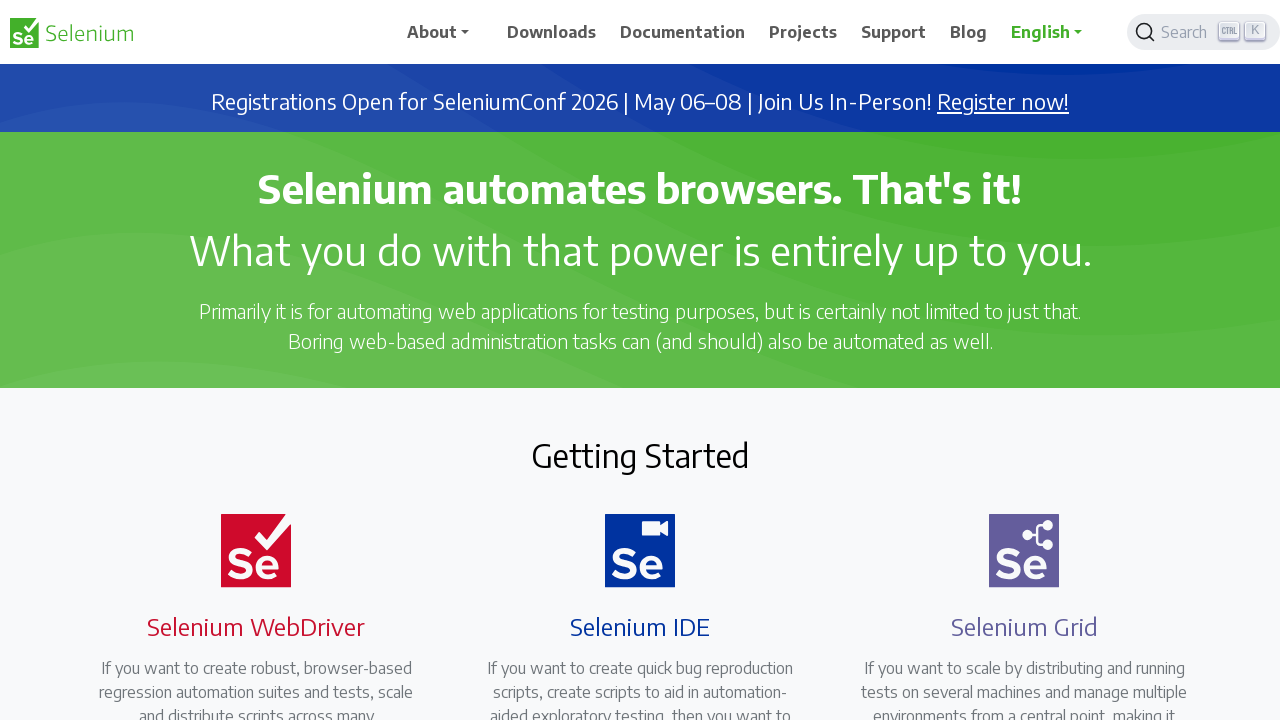

Retrieved current URL: https://www.selenium.dev/
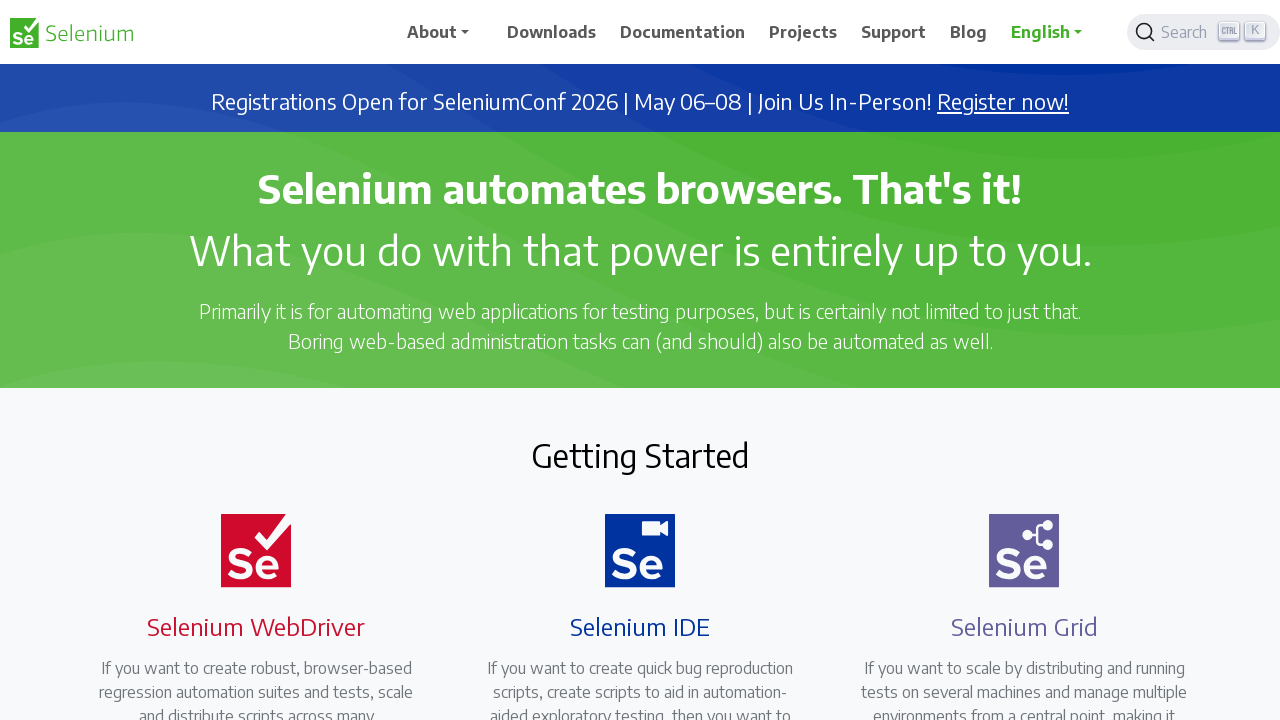

URL verification passed - successfully redirected to https://www.selenium.dev/
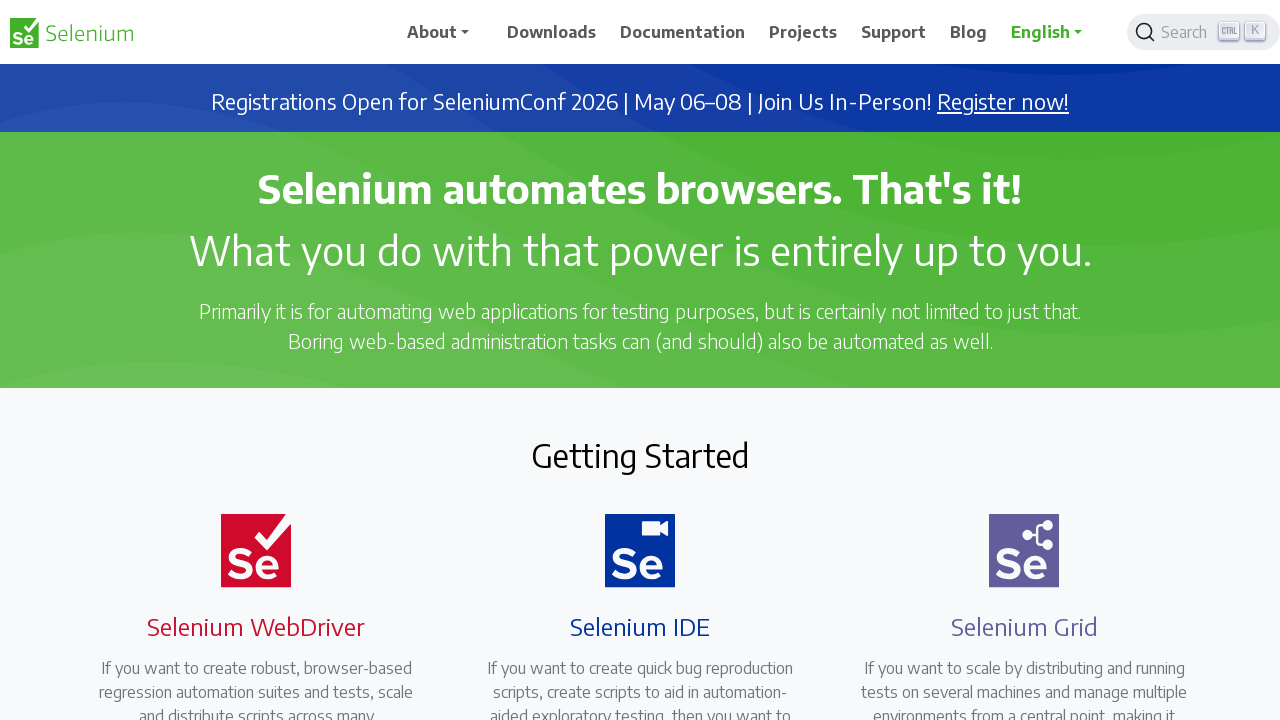

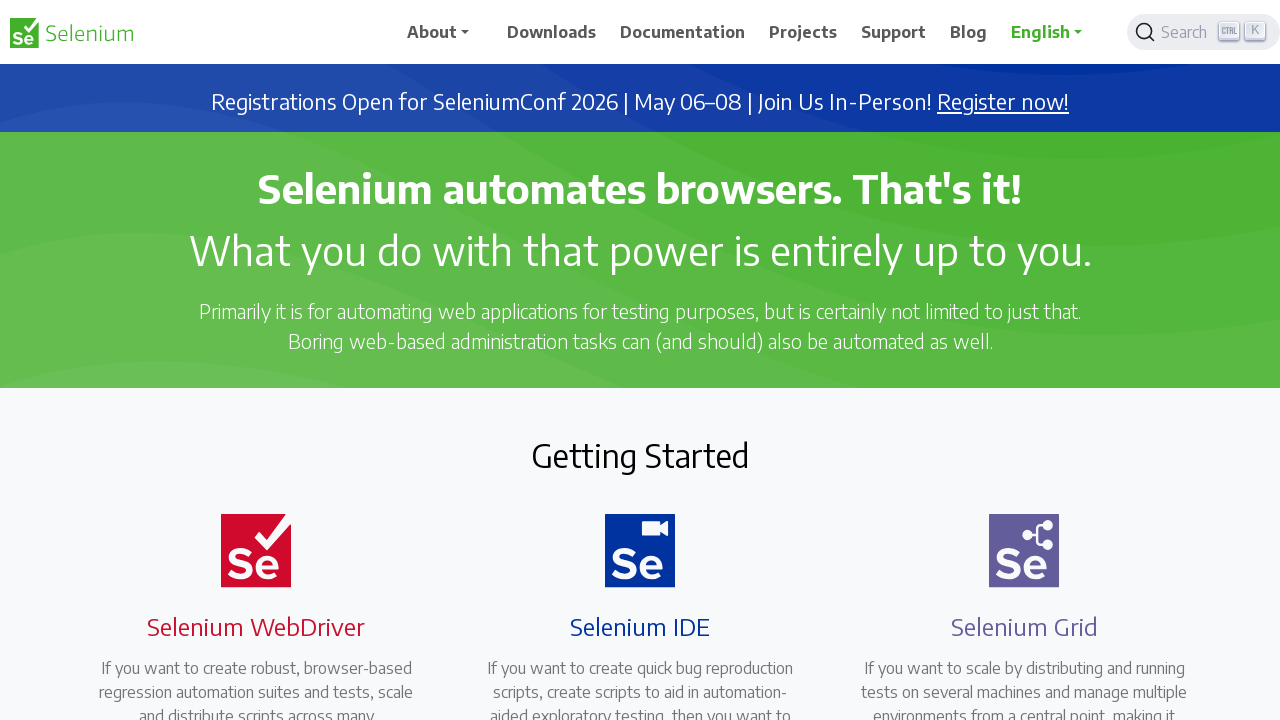